Tests window handling by clicking on Twitter icon to open a new window, switching between parent and child windows, and verifying the context switch works correctly

Starting URL: https://etrain.info/in

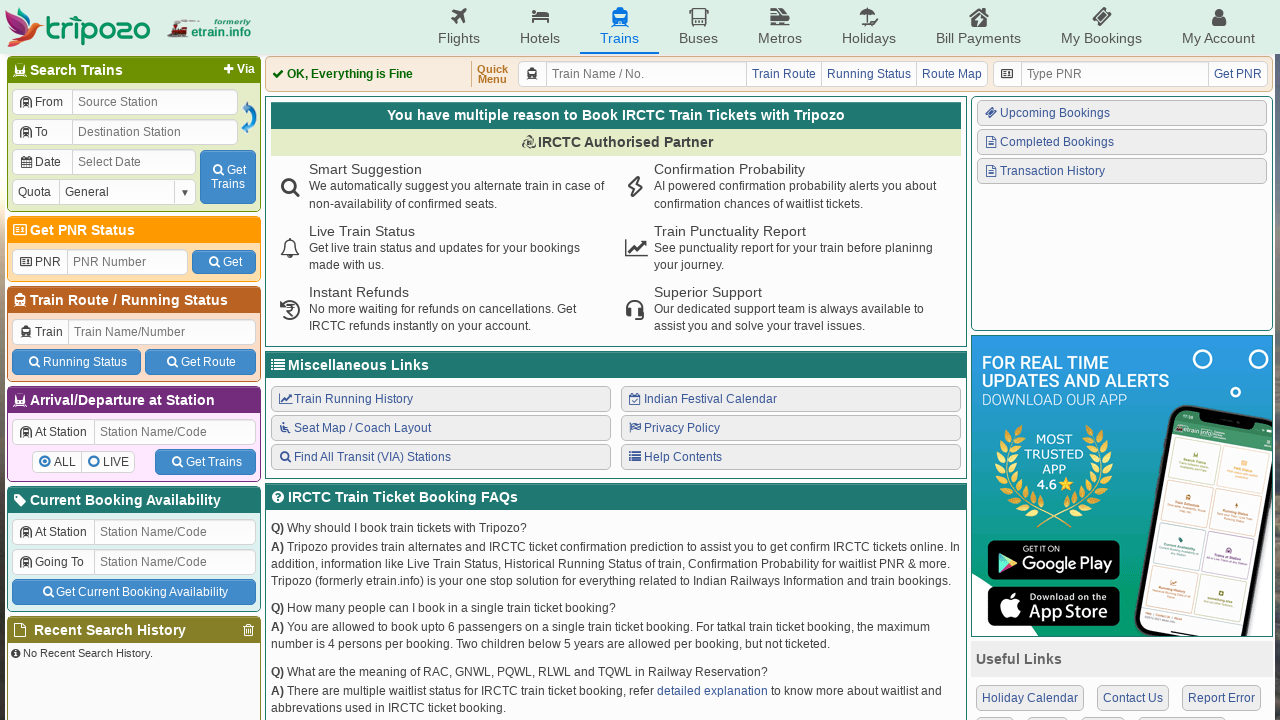

Stored reference to main page
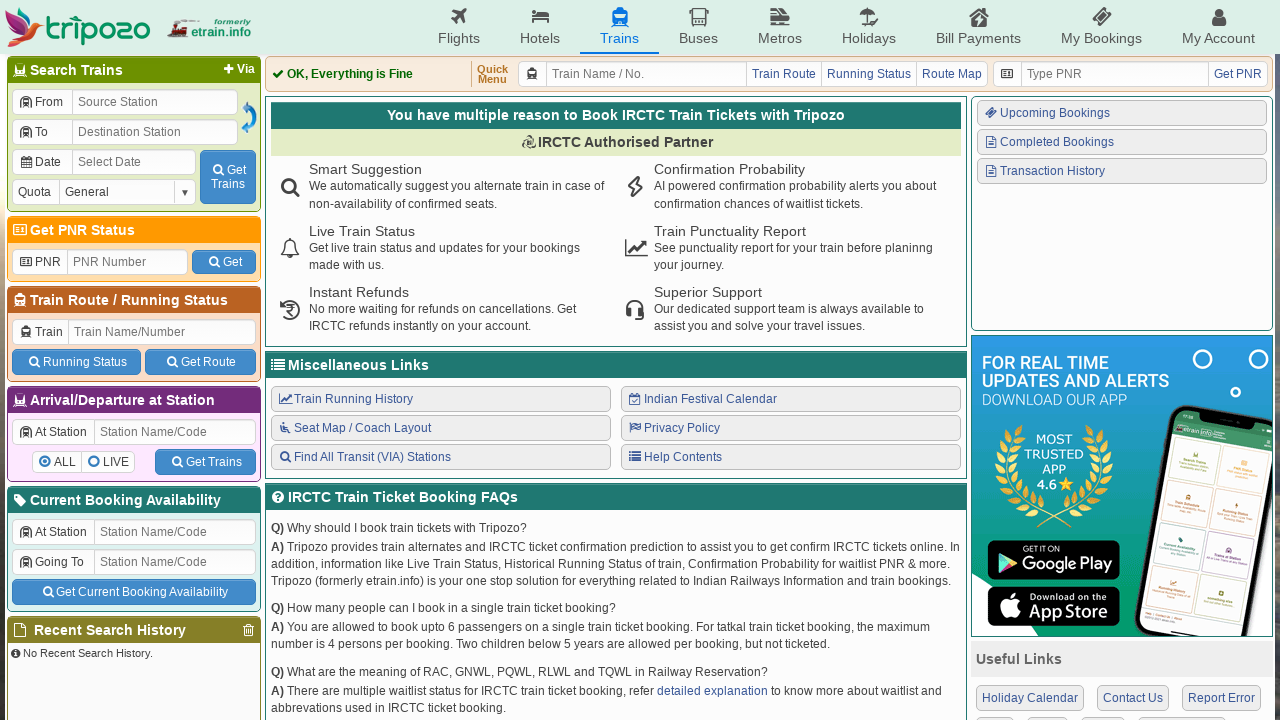

Clicked Twitter icon to open new window at (1032, 536) on .icon-twitter
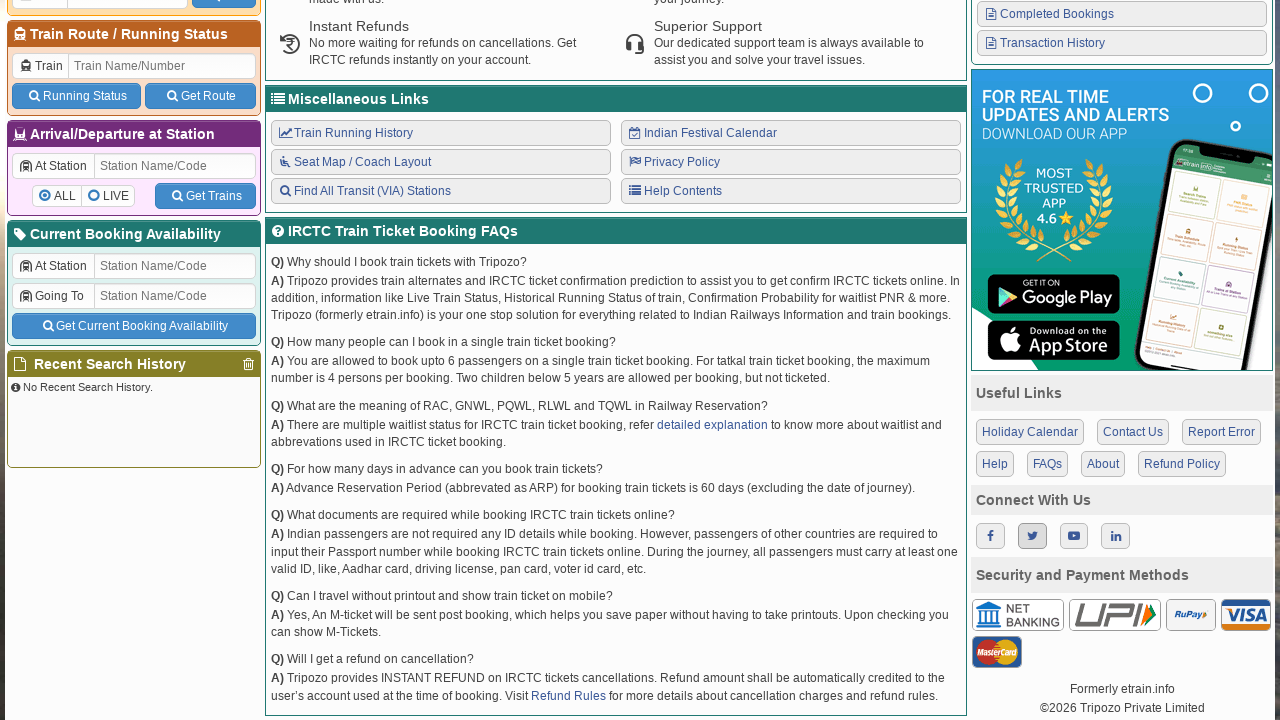

Captured new Twitter popup window
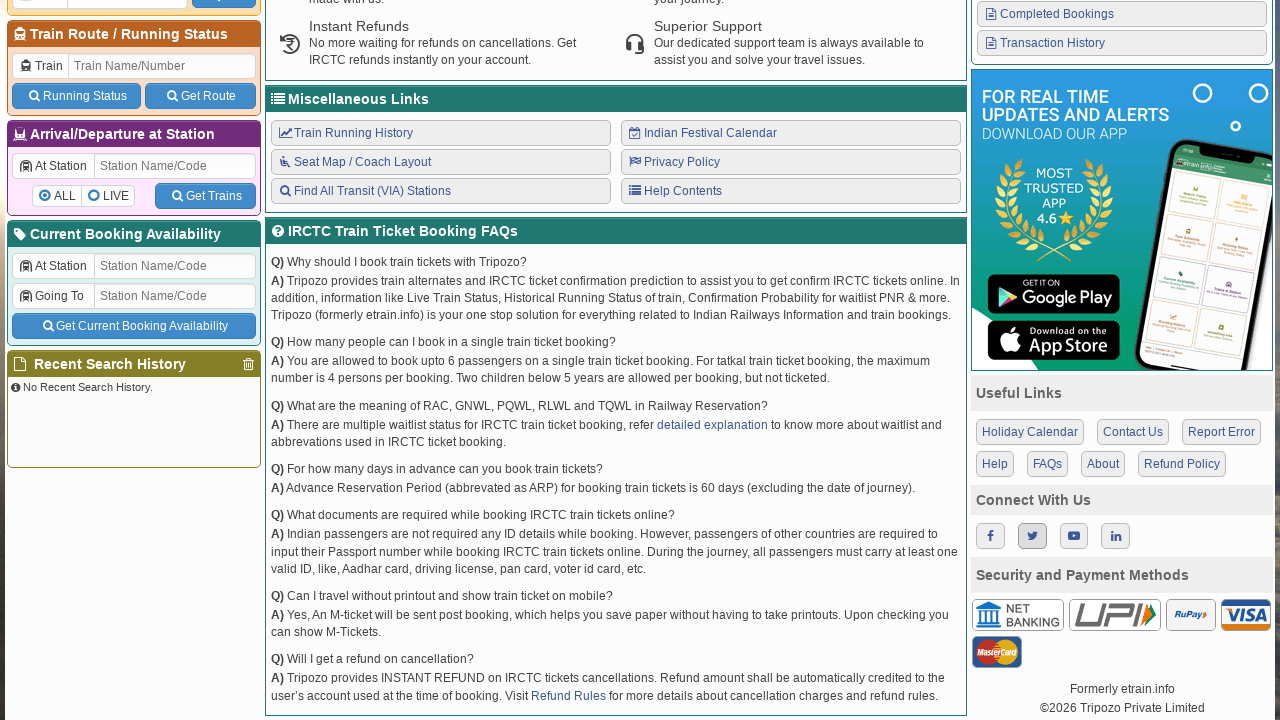

Switched to Twitter window
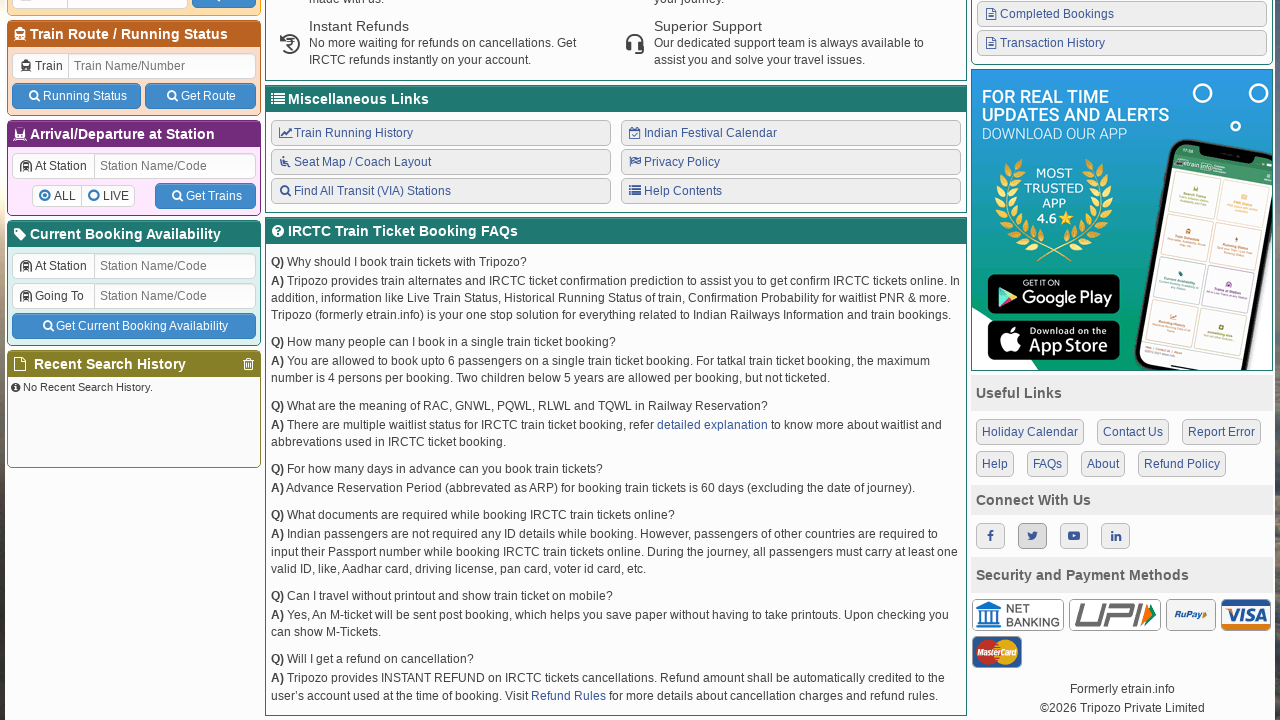

Verified Twitter page URL: chrome-error://chromewebdata/
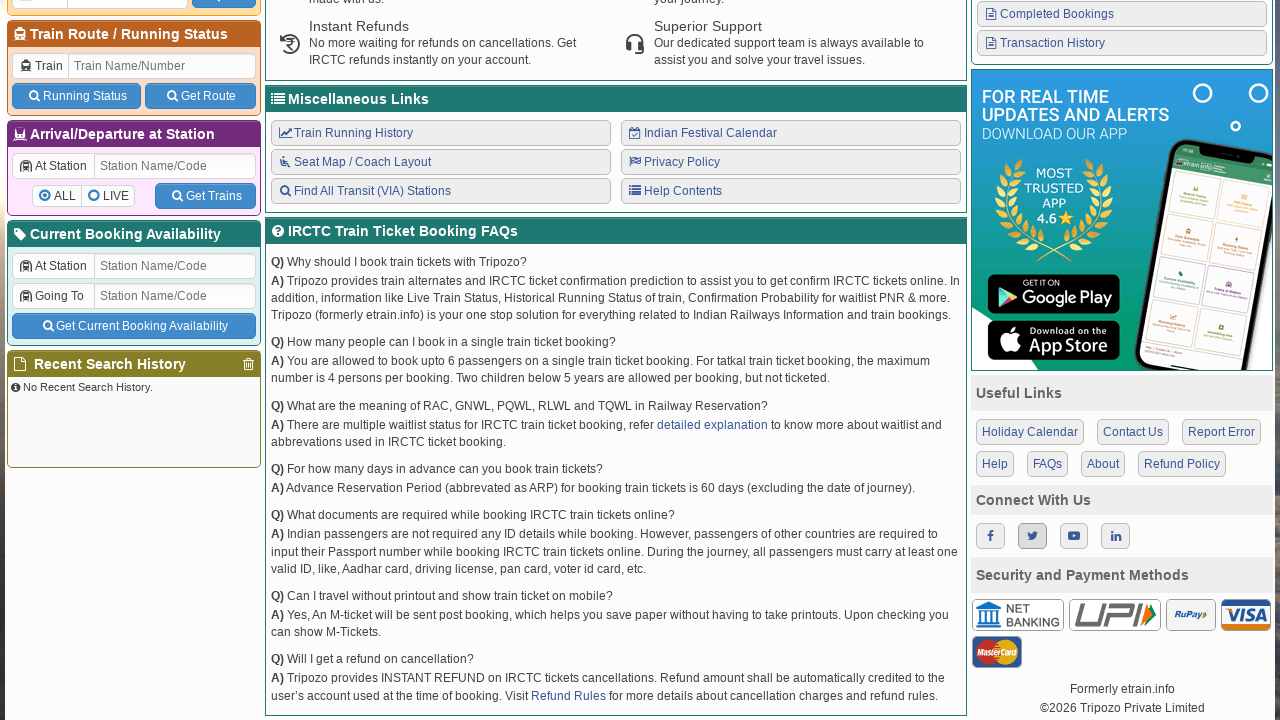

Switched back to main window
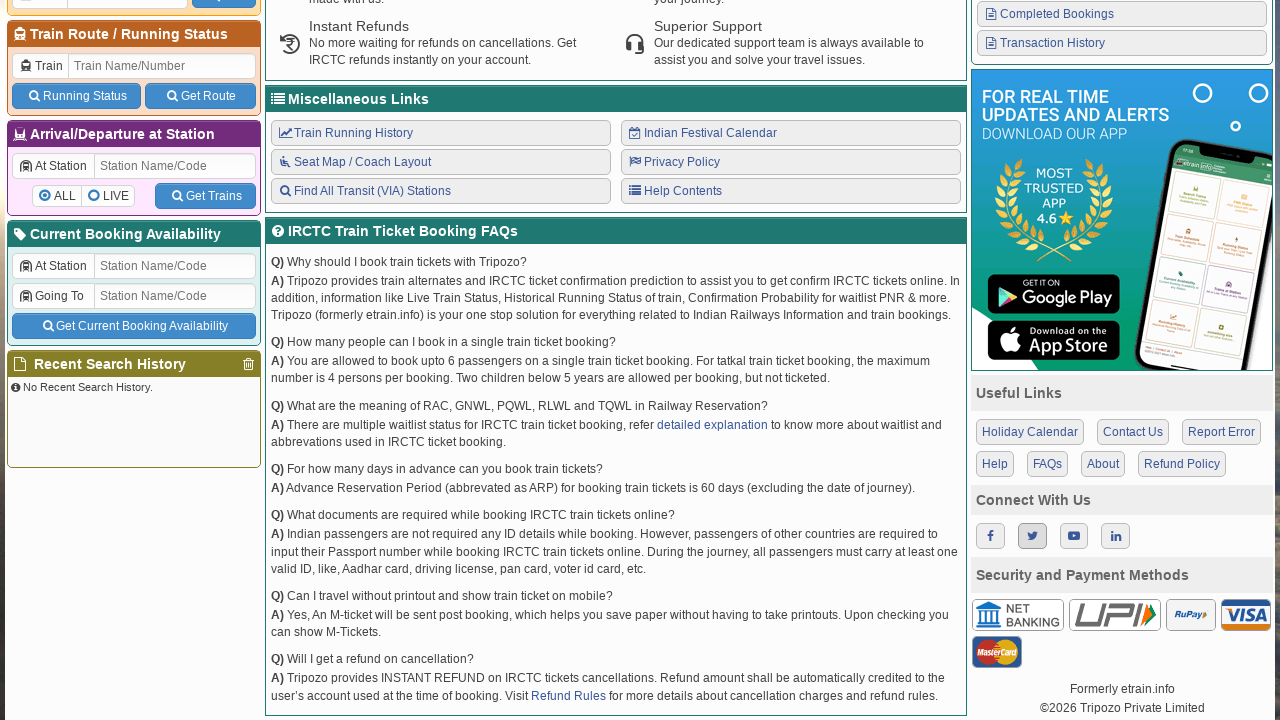

Verified main page URL: https://etrain.info/in
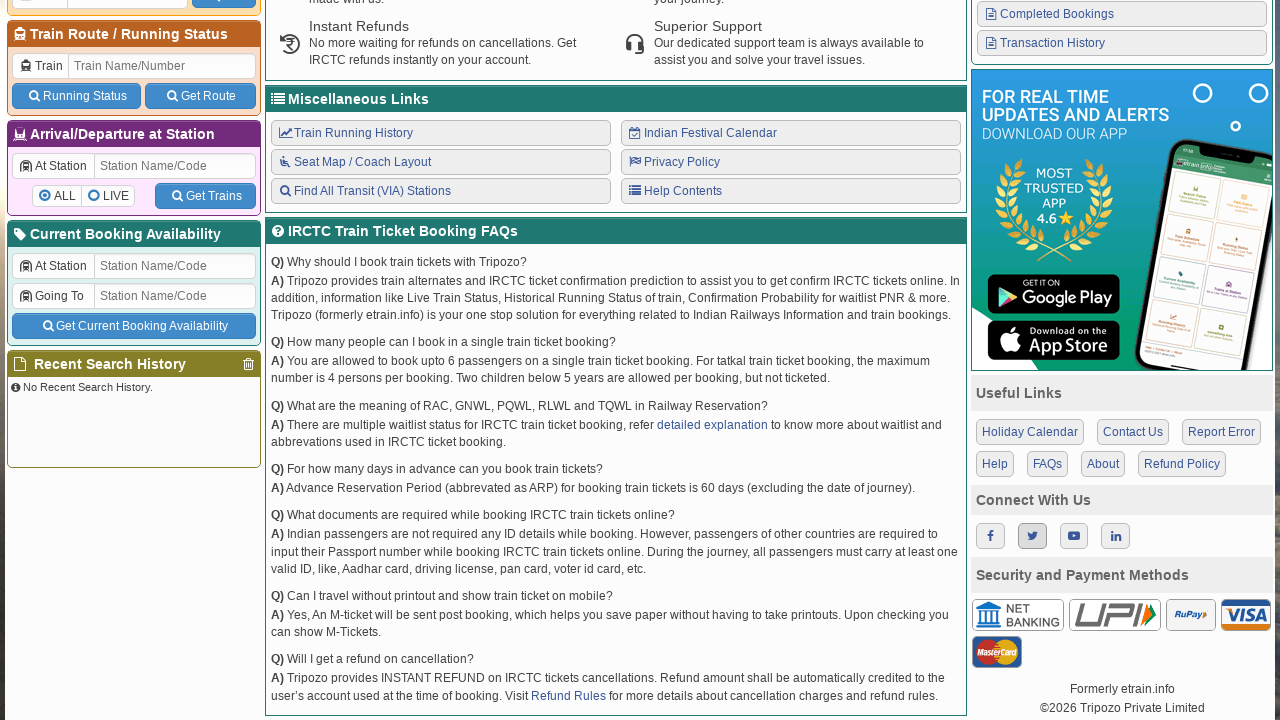

Closed Twitter popup window
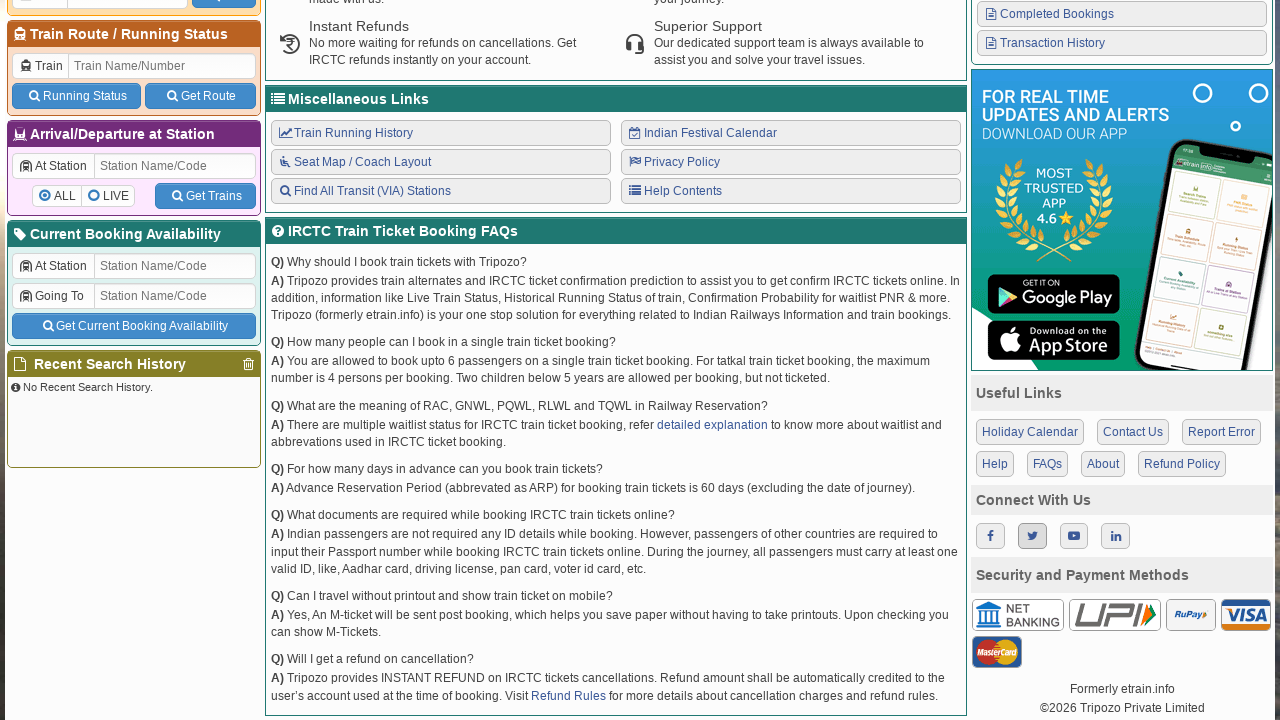

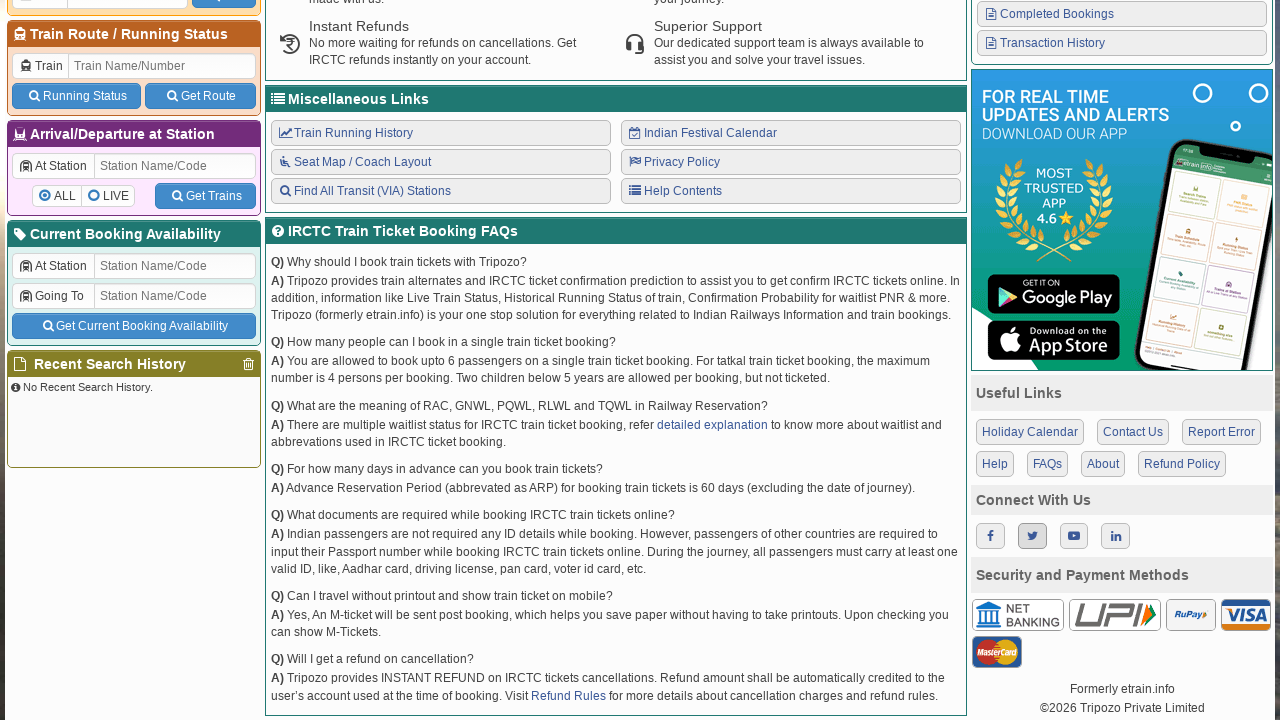